Tests clicking on the 200 status code link from the status codes page

Starting URL: https://the-internet.herokuapp.com/status_codes

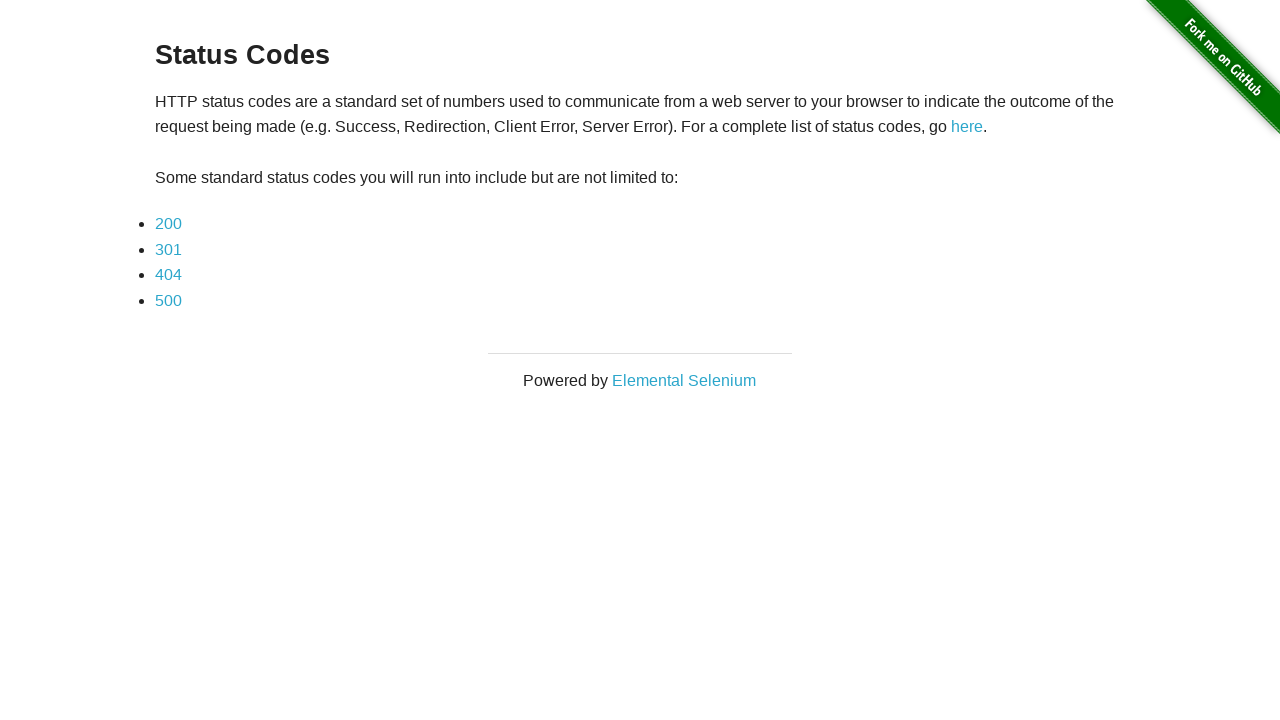

Navigated to status codes page
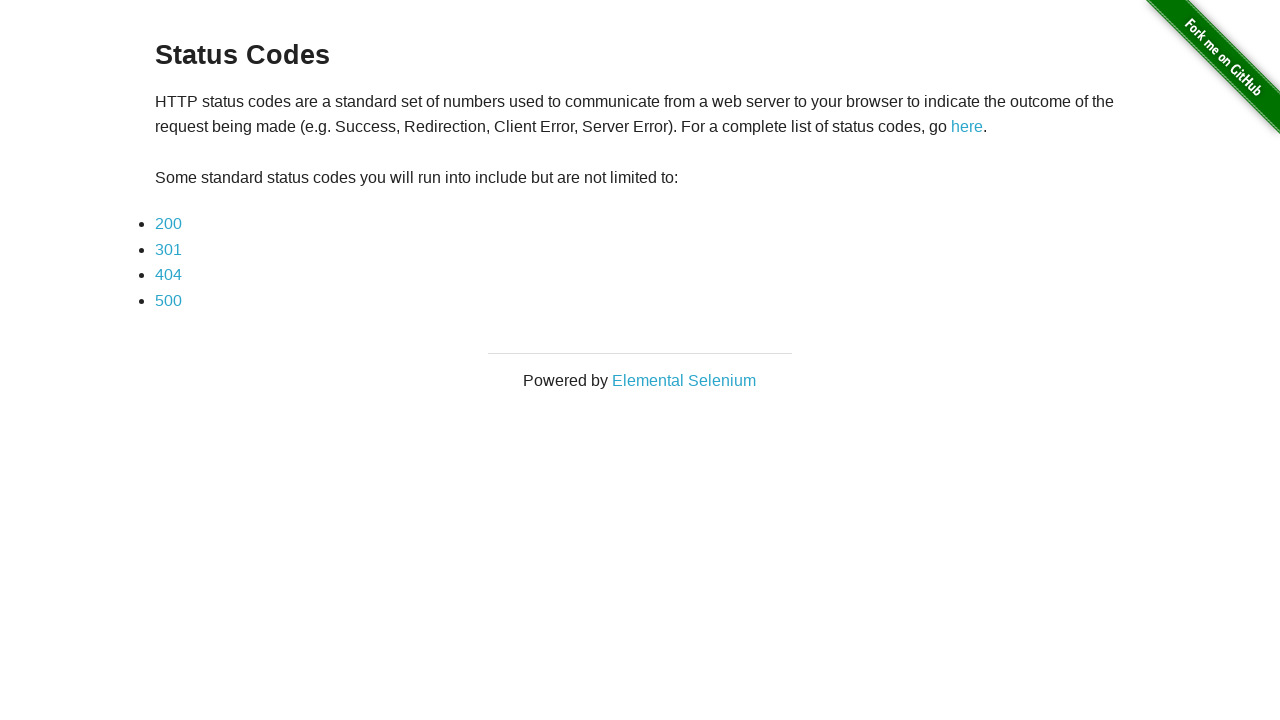

Clicked on 200 status code link at (168, 224) on xpath=//a[@href='status_codes/200']
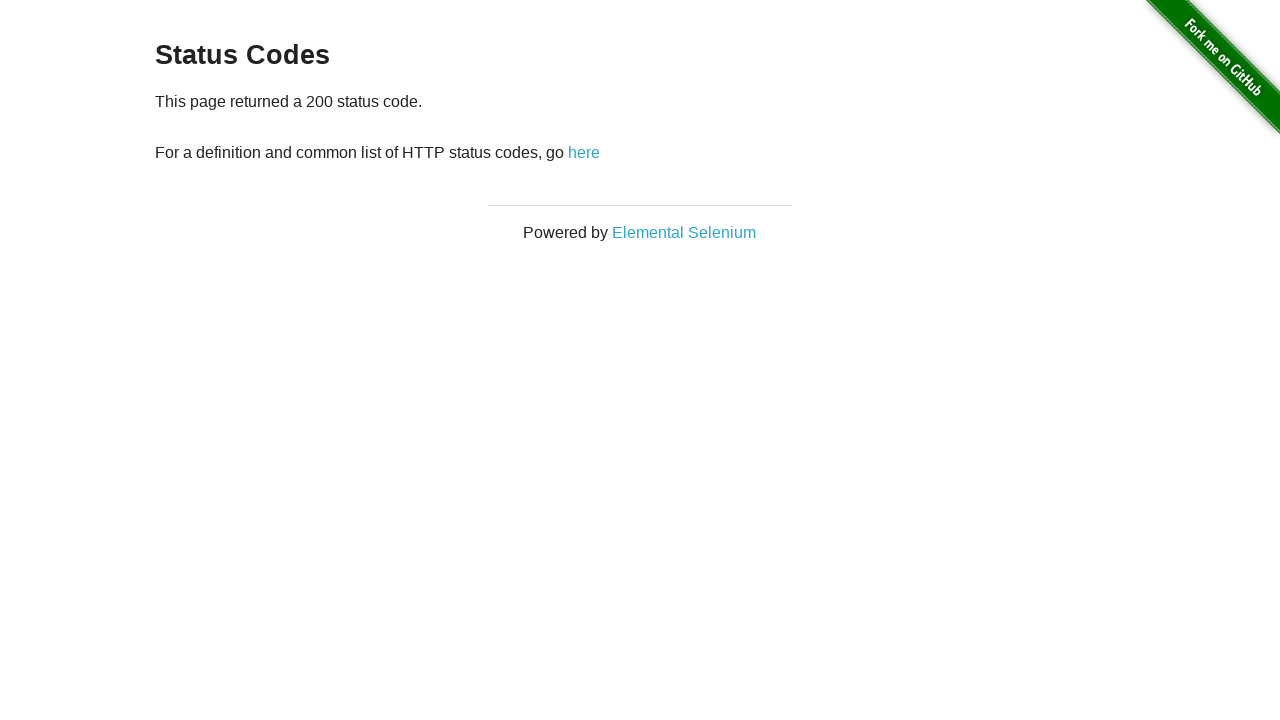

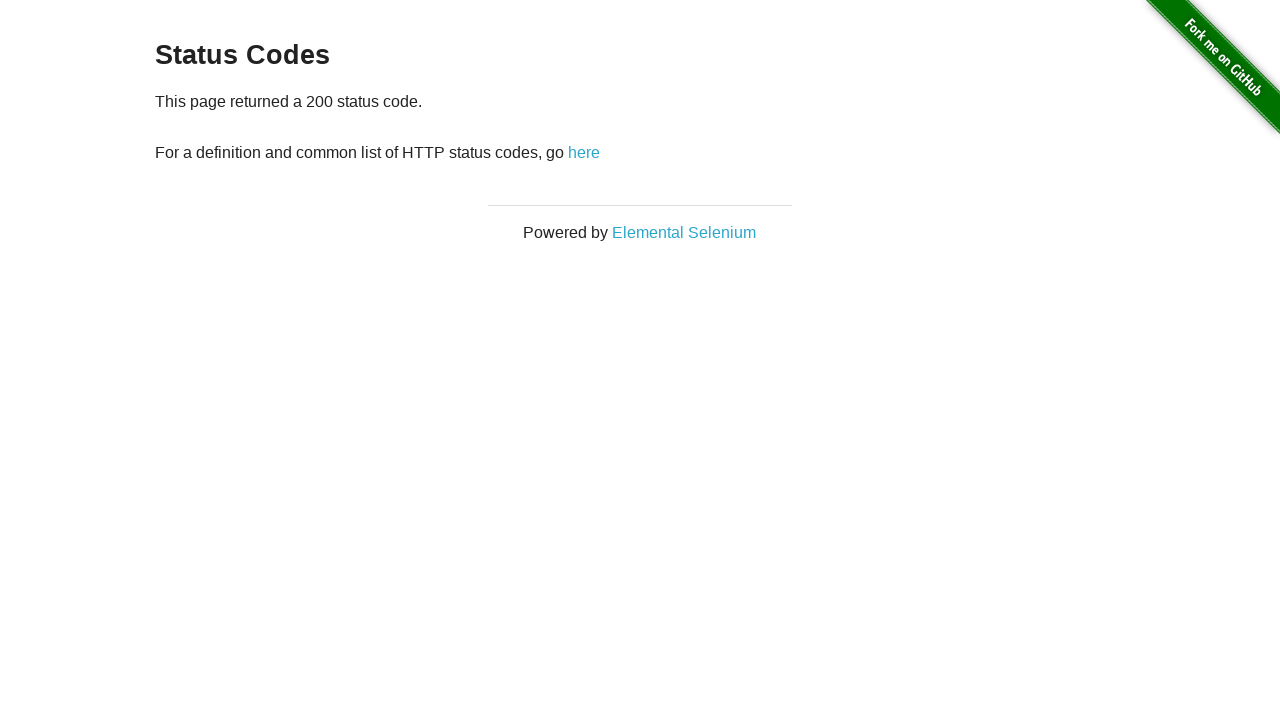